Tests that Clear completed button is hidden when there are no completed items

Starting URL: https://demo.playwright.dev/todomvc

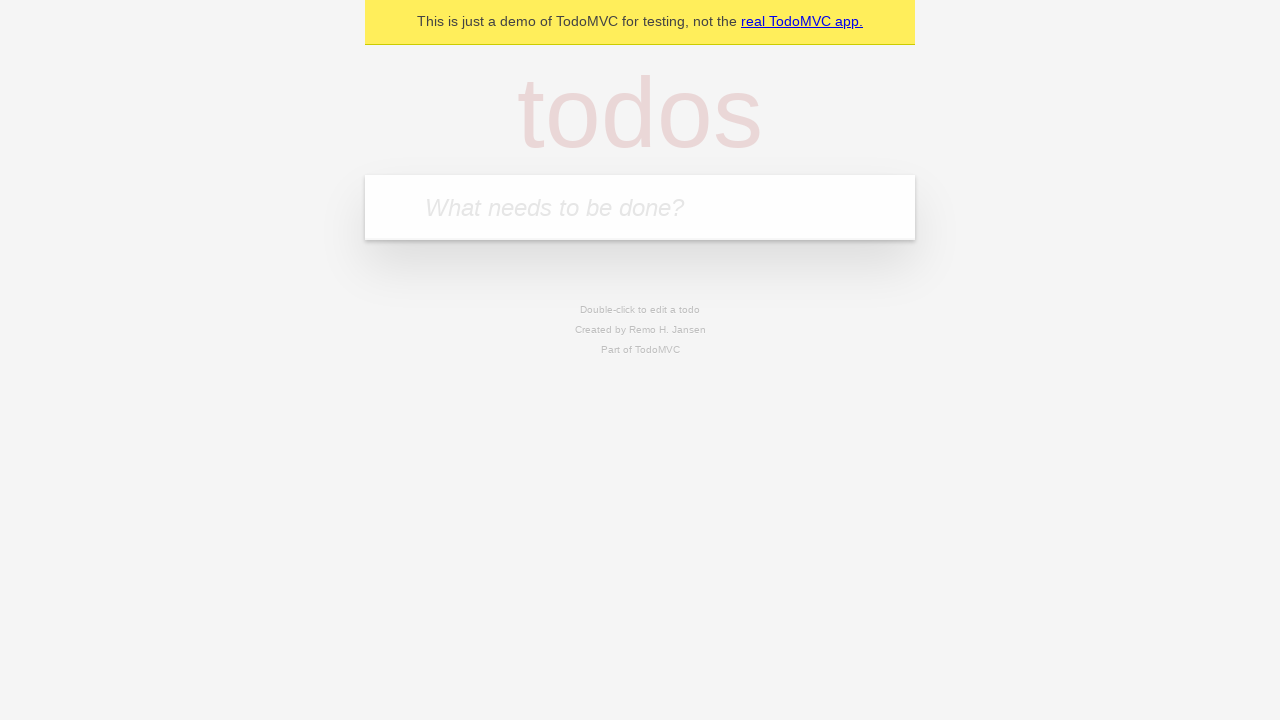

Filled todo input with 'buy some cheese' on internal:attr=[placeholder="What needs to be done?"i]
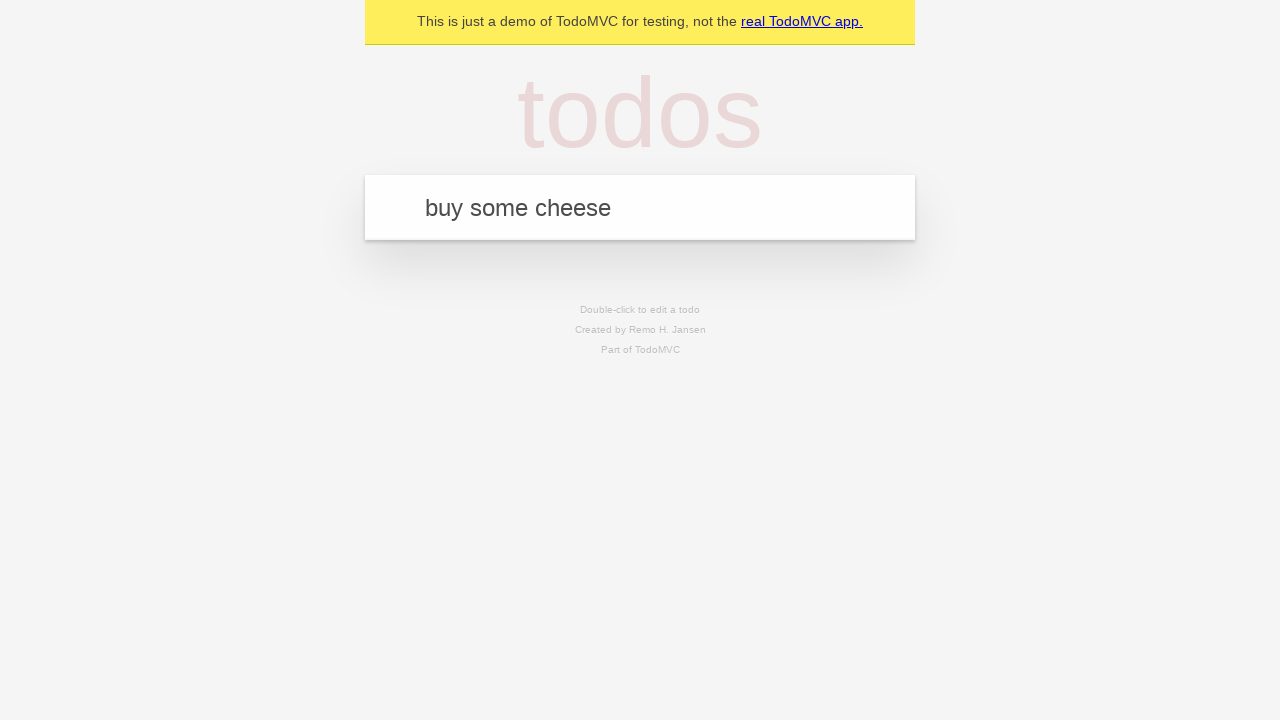

Pressed Enter to create first todo on internal:attr=[placeholder="What needs to be done?"i]
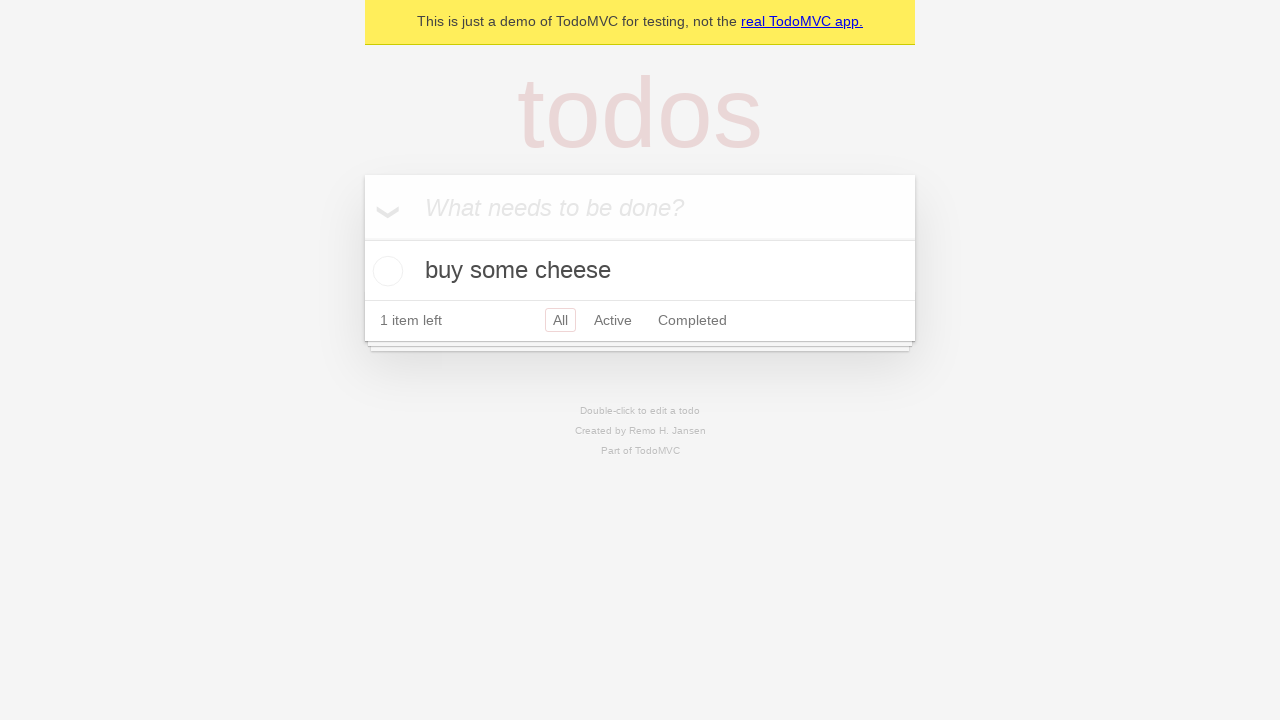

Filled todo input with 'feed the cat' on internal:attr=[placeholder="What needs to be done?"i]
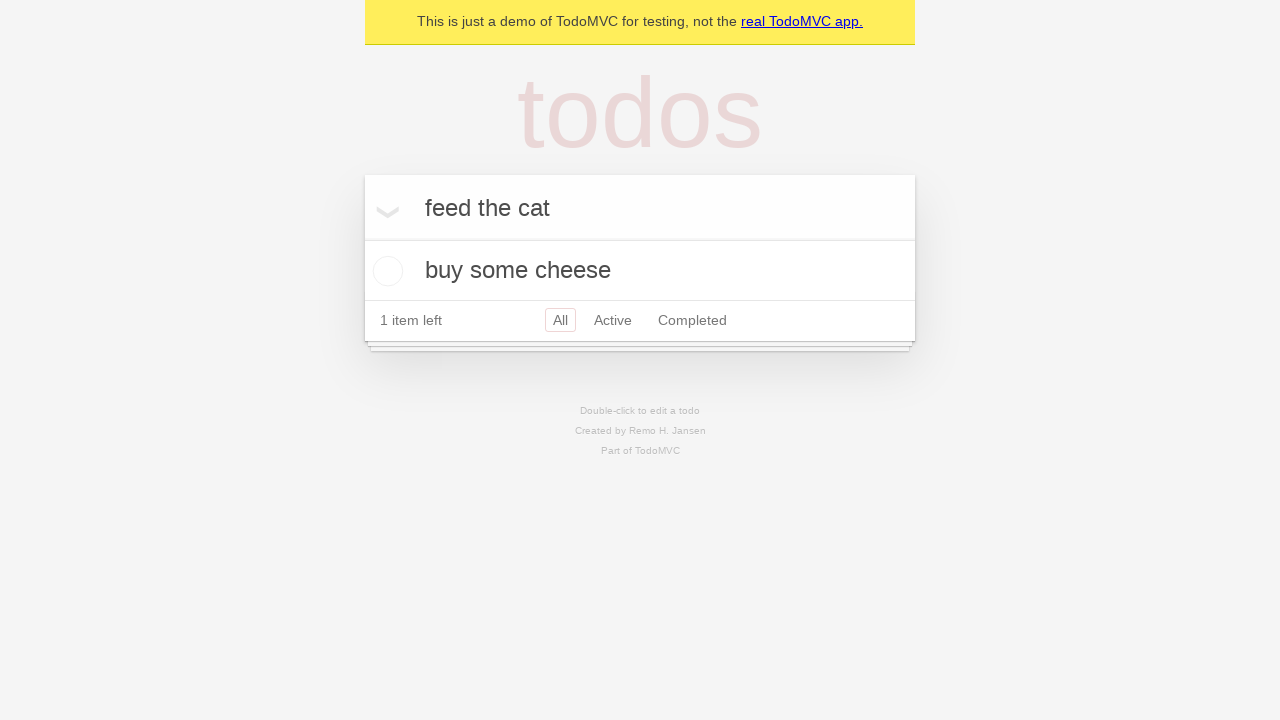

Pressed Enter to create second todo on internal:attr=[placeholder="What needs to be done?"i]
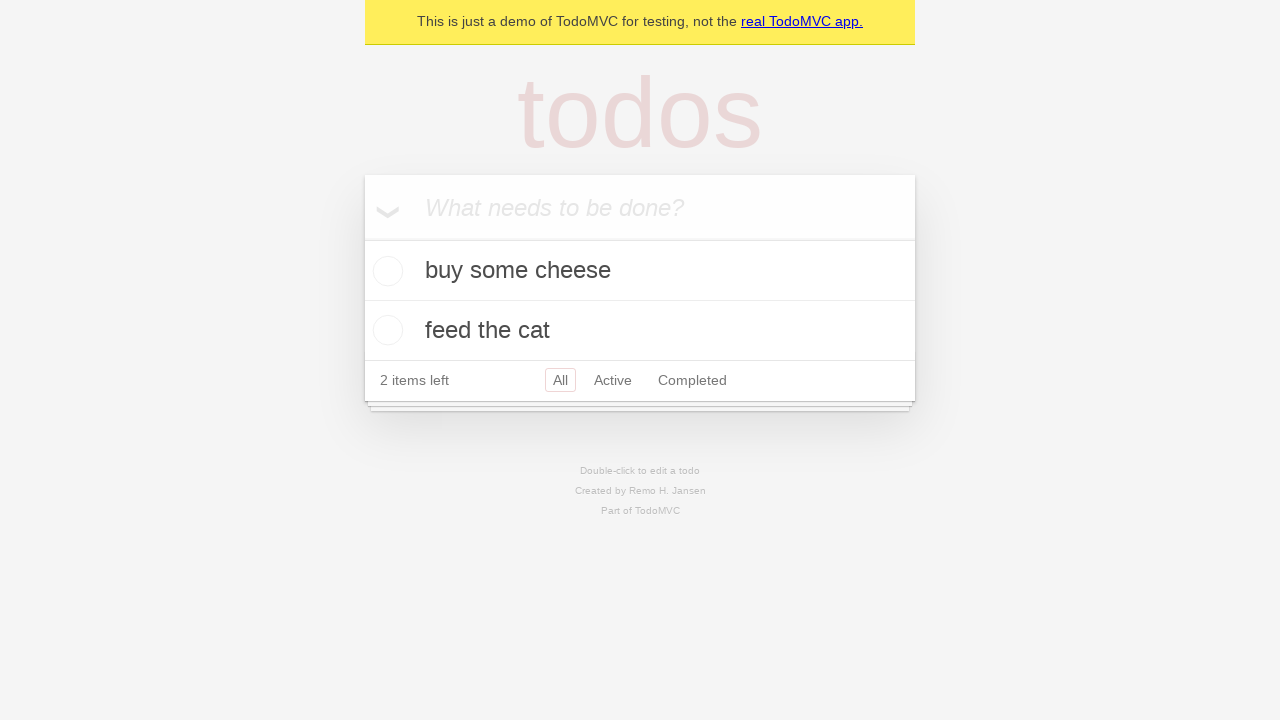

Filled todo input with 'book a doctors appointment' on internal:attr=[placeholder="What needs to be done?"i]
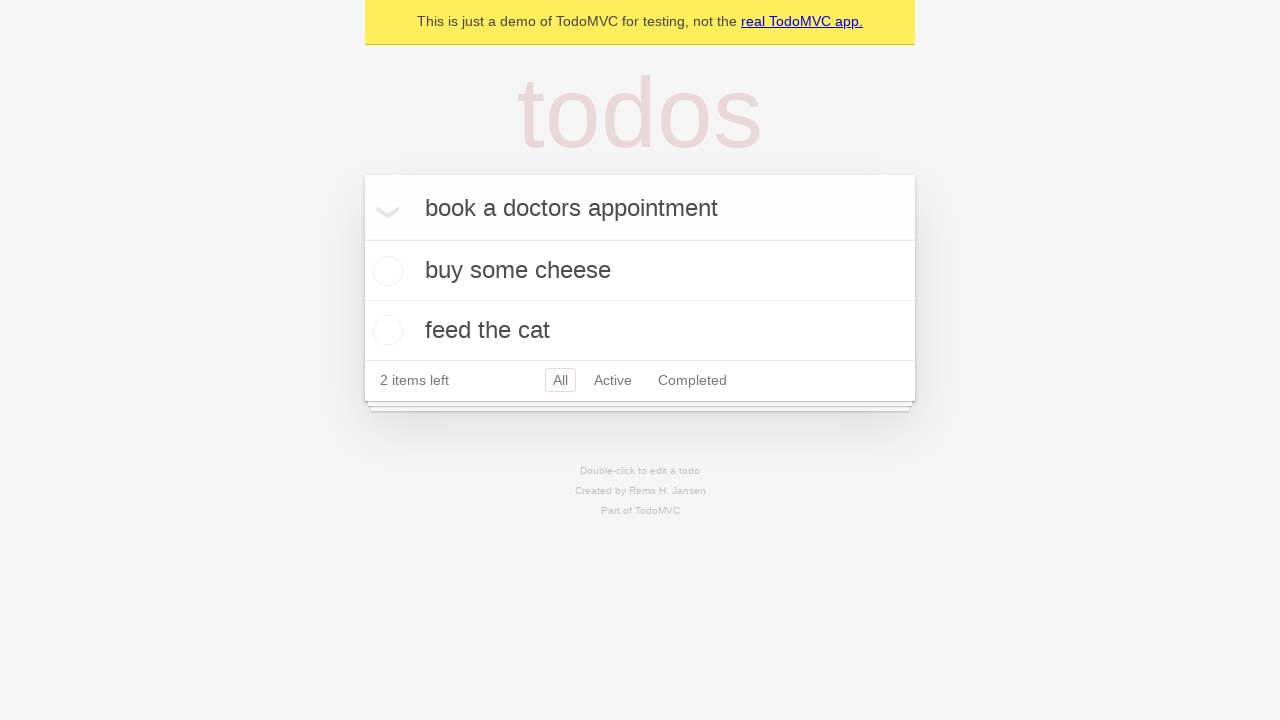

Pressed Enter to create third todo on internal:attr=[placeholder="What needs to be done?"i]
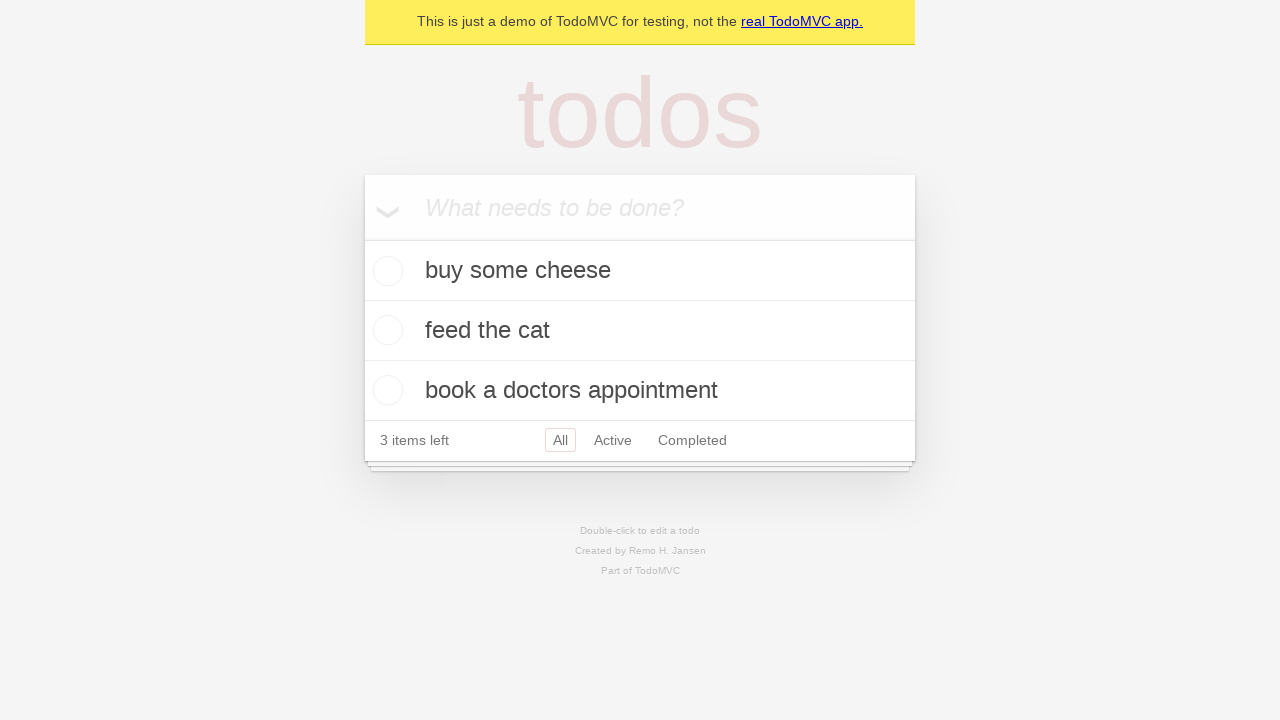

Checked the first todo item as completed at (385, 271) on .todo-list li .toggle >> nth=0
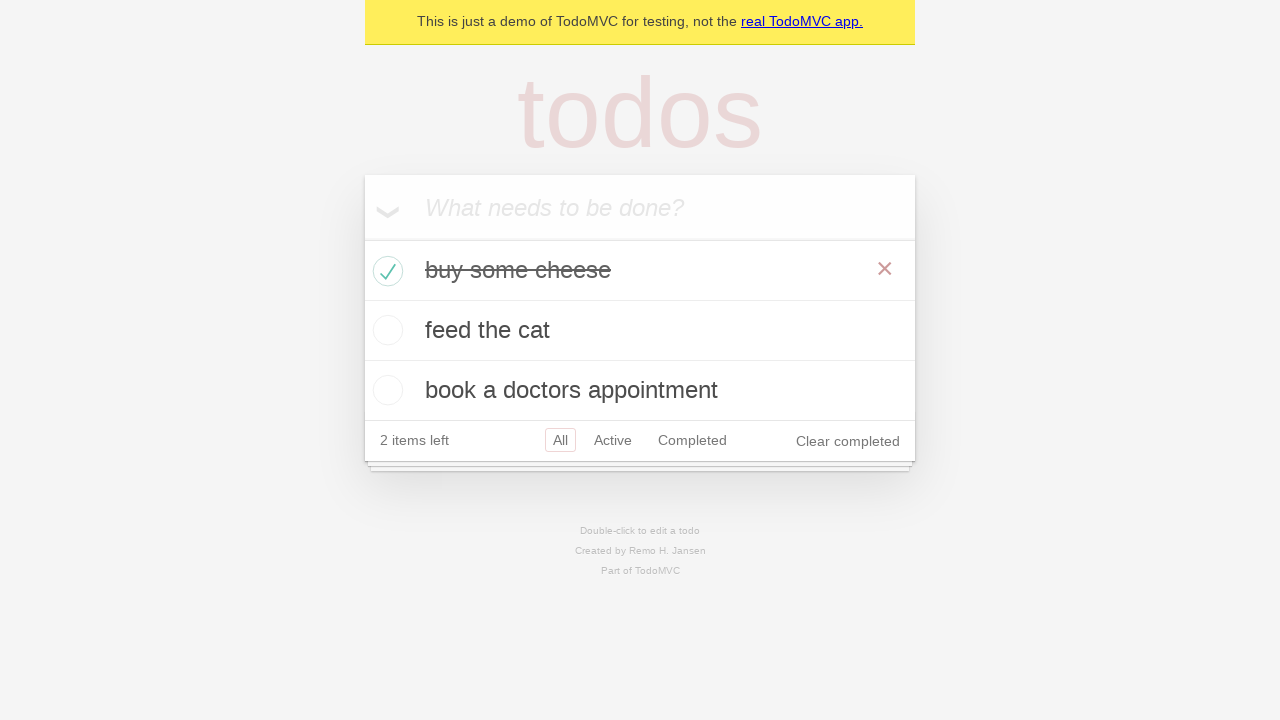

Clicked Clear completed button at (848, 441) on internal:role=button[name="Clear completed"i]
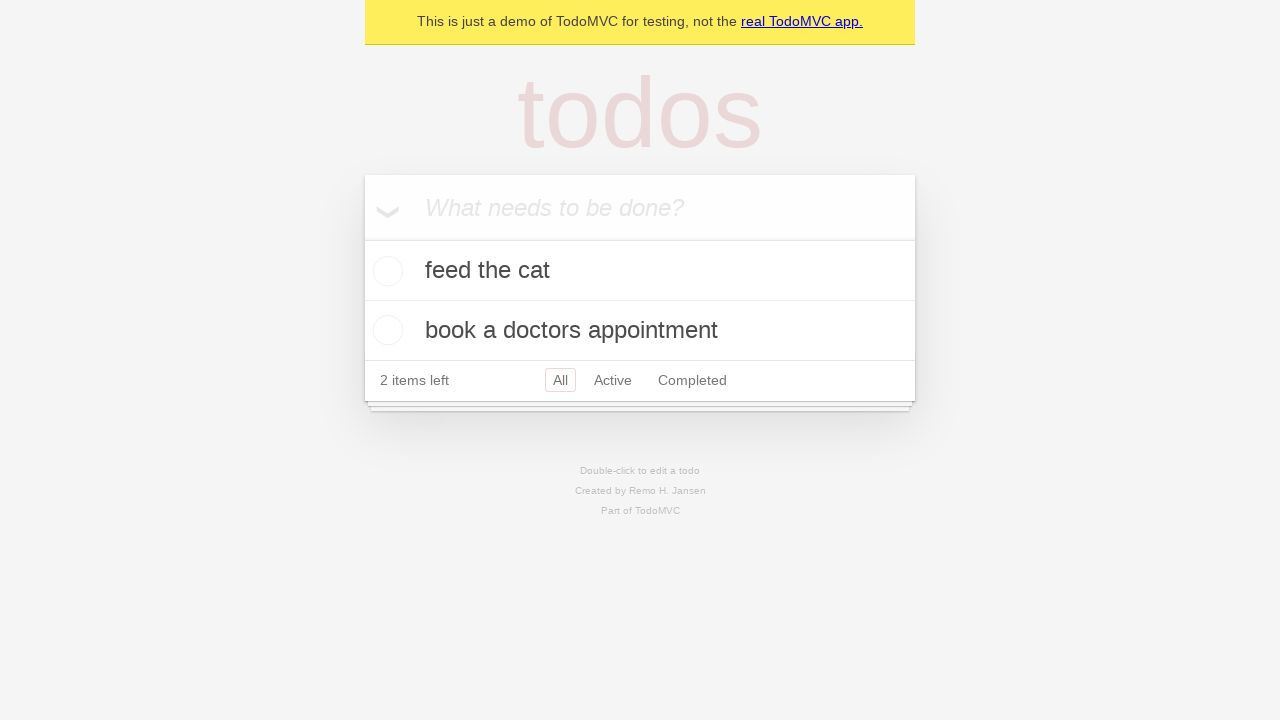

Verified Clear completed button is hidden when there are no completed items
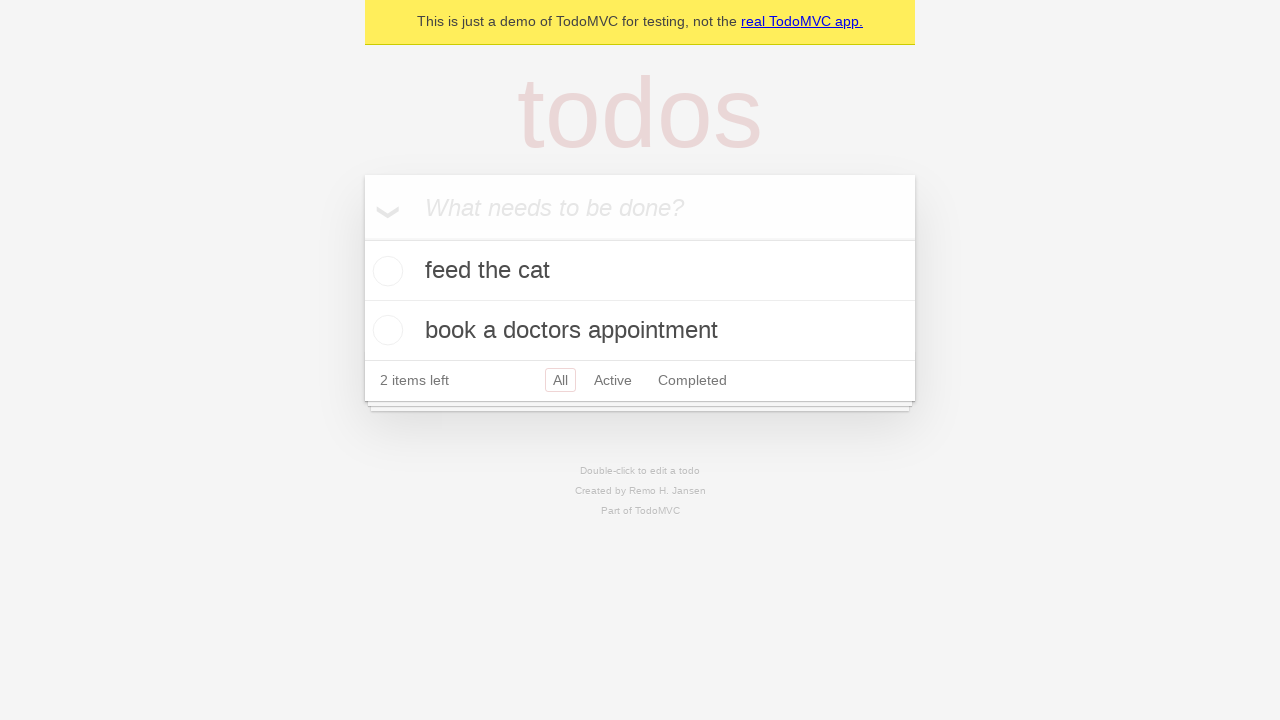

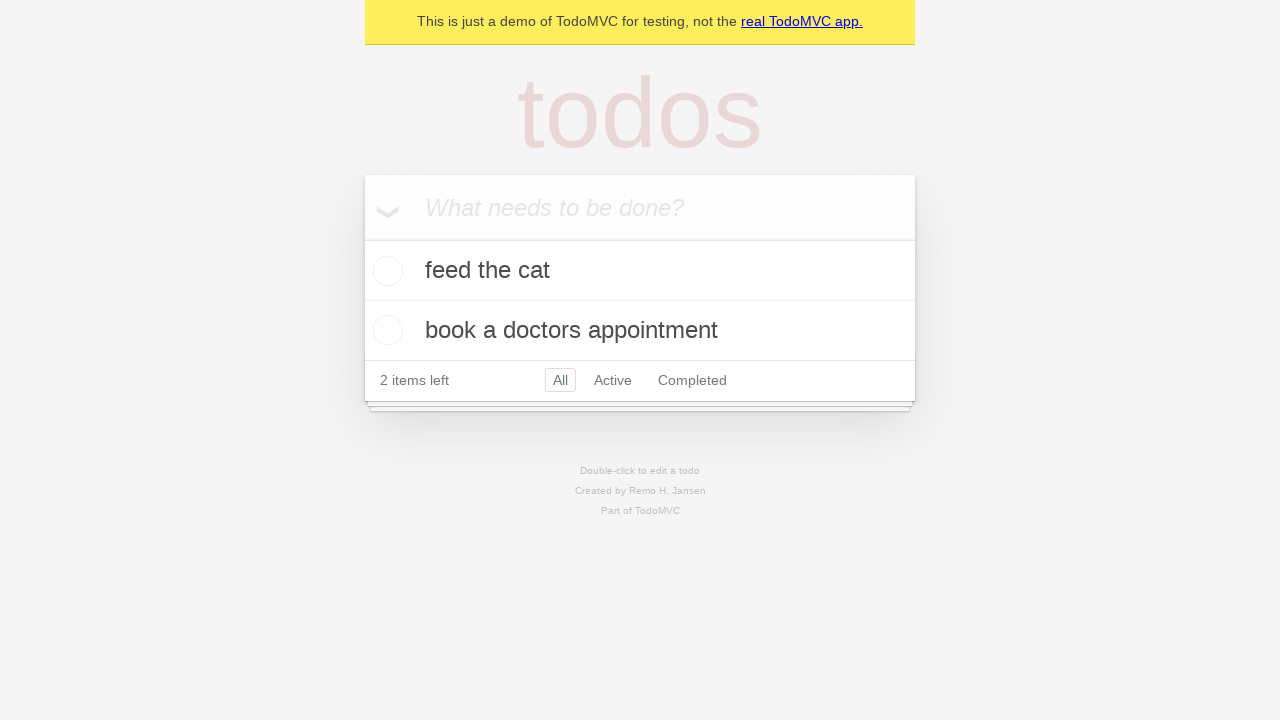